Navigates to Rahul Shetty Academy website and retrieves the page title and current URL for verification

Starting URL: http://www.rahulshettyacademy.com/

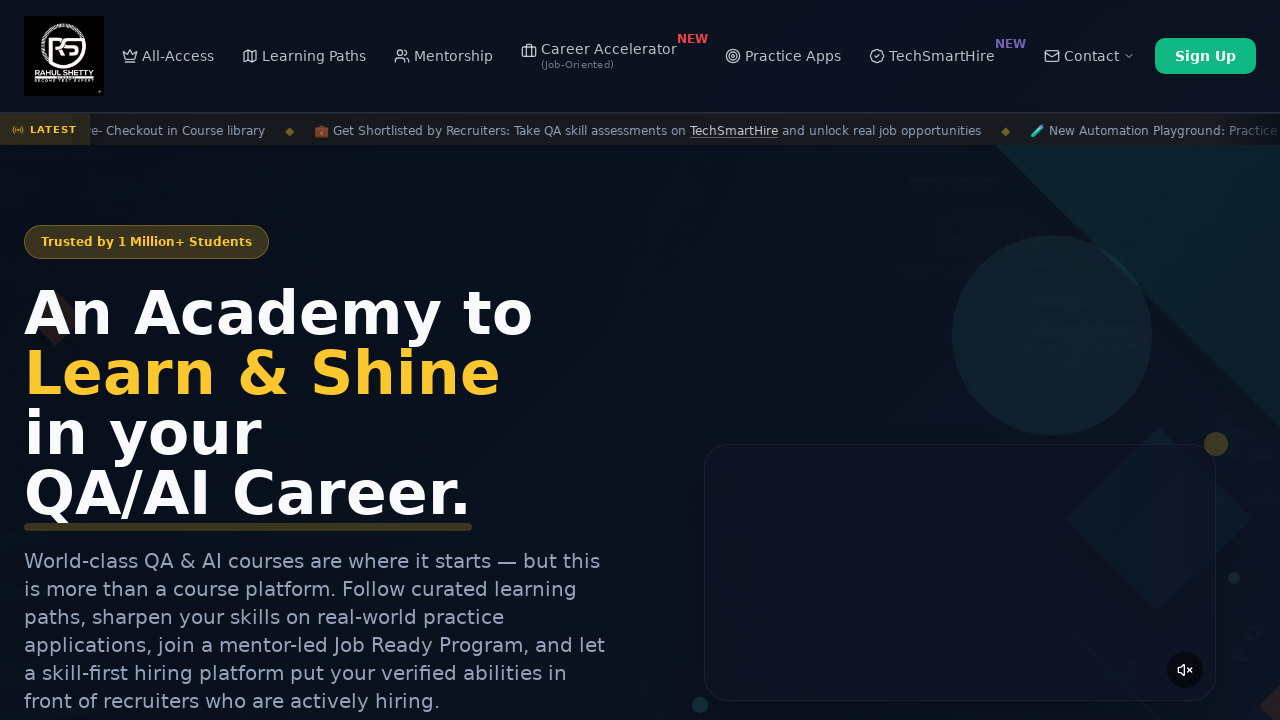

Waited for page DOM to load
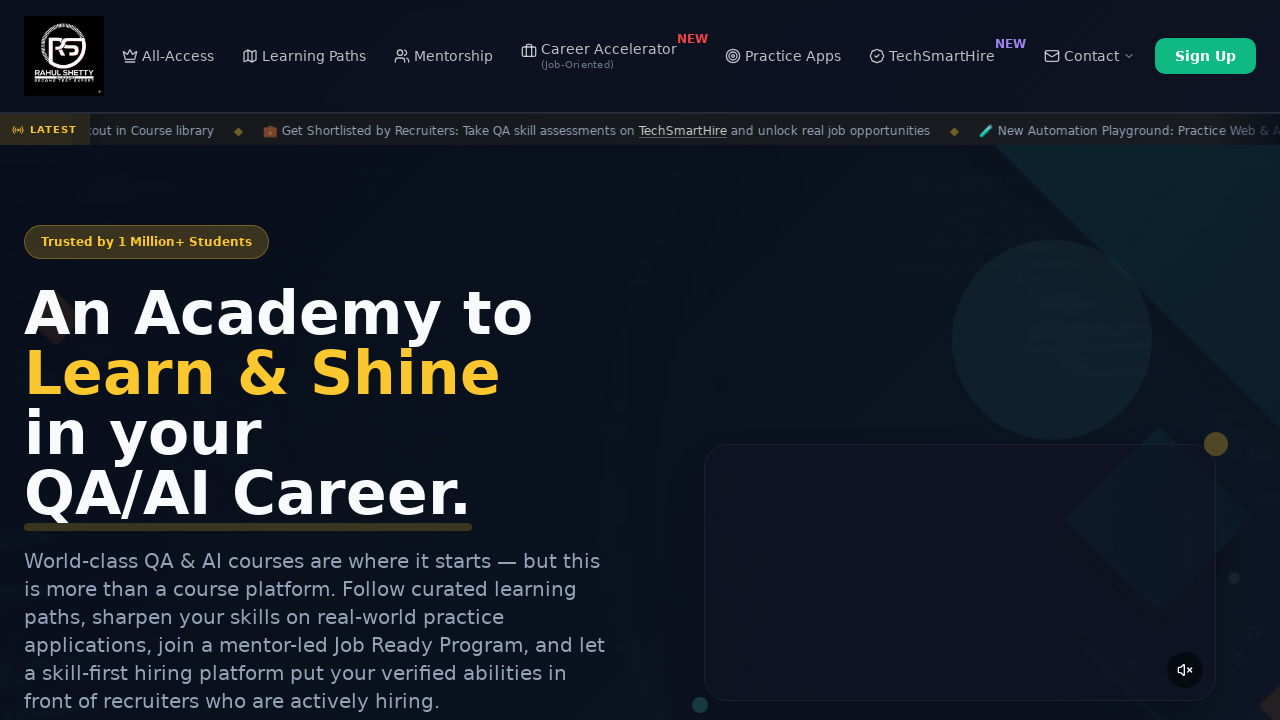

Retrieved page title: Rahul Shetty Academy | QA Automation, Playwright, AI Testing & Online Training
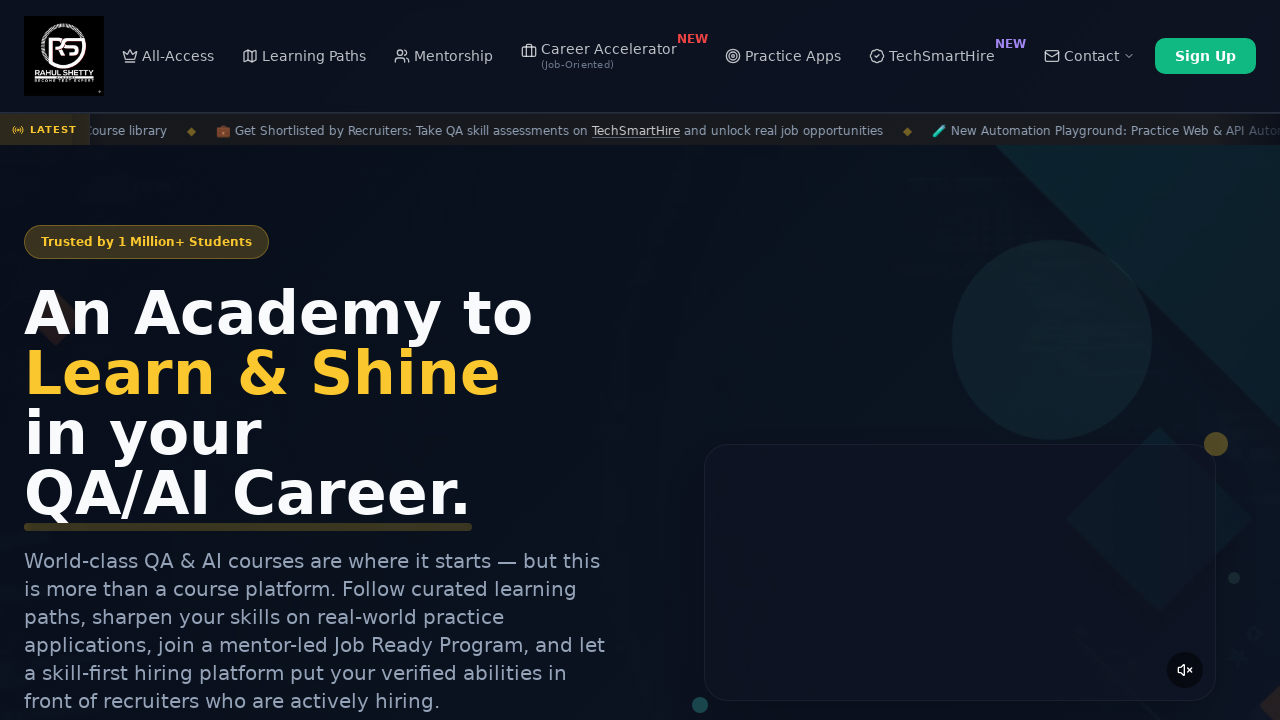

Retrieved current URL: https://rahulshettyacademy.com/
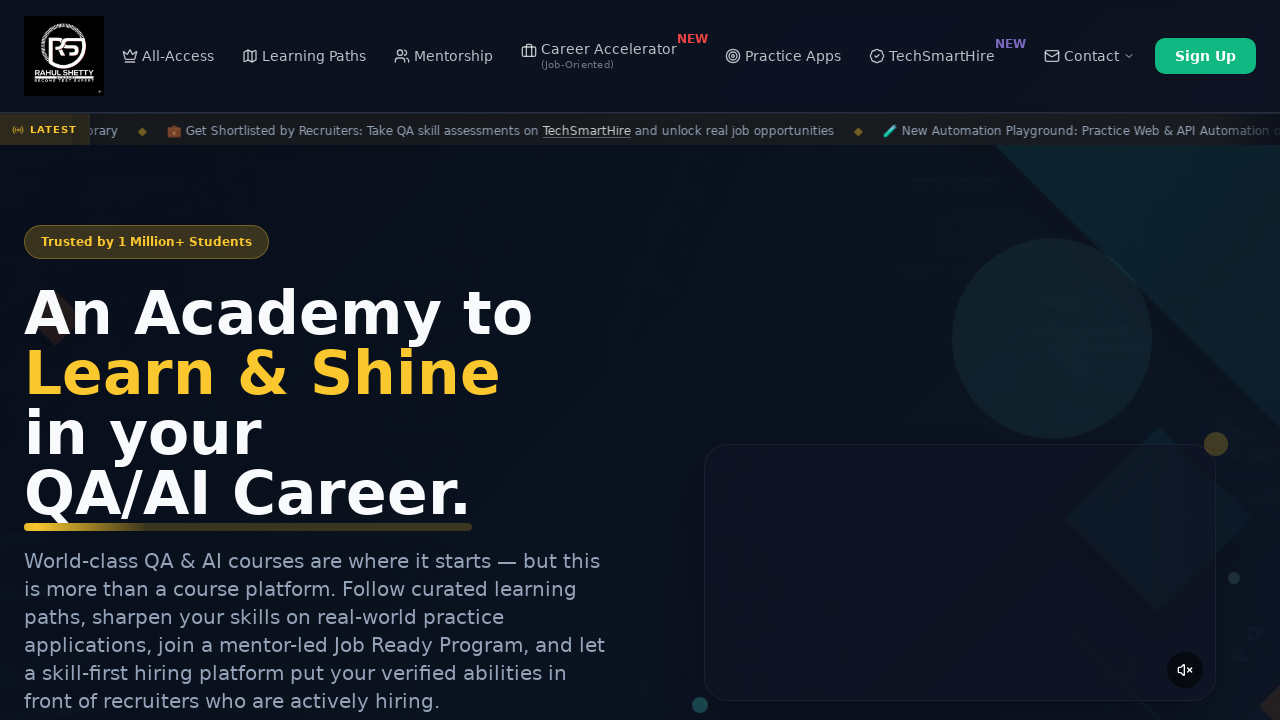

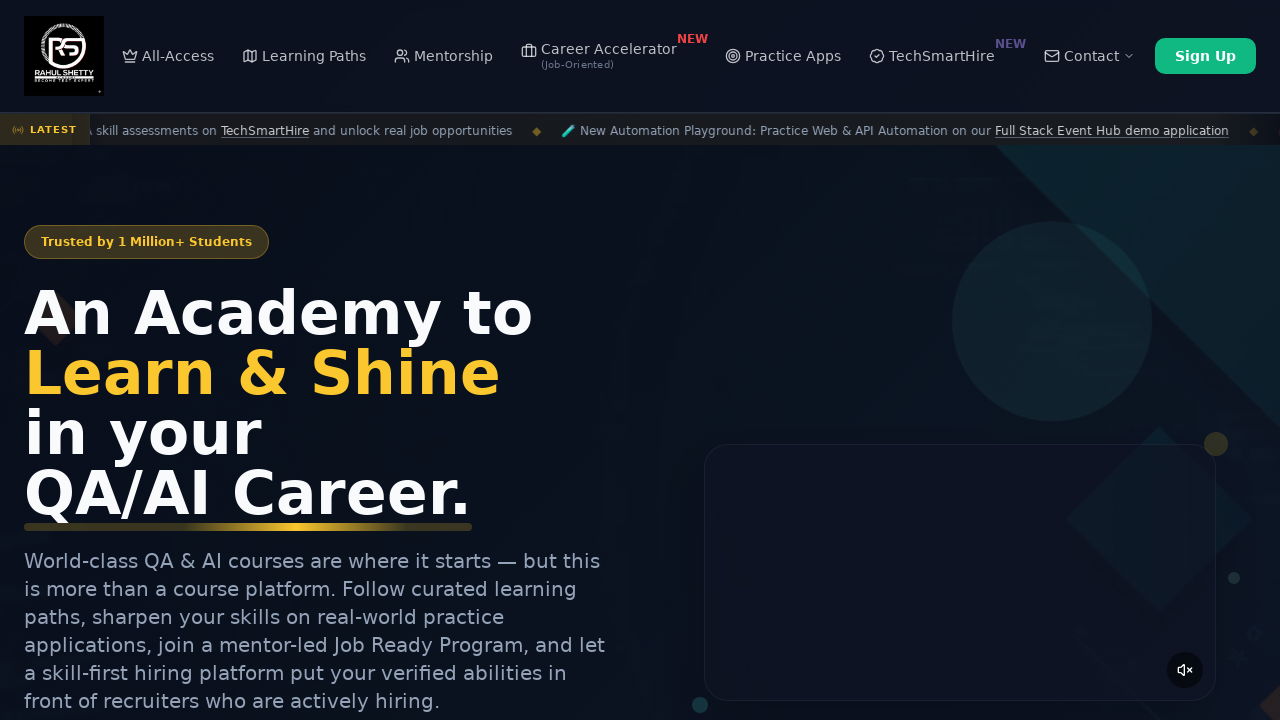